Tests JavaScript confirm dialog by clicking a button and dismissing the confirm dialog

Starting URL: https://the-internet.herokuapp.com/javascript_alerts

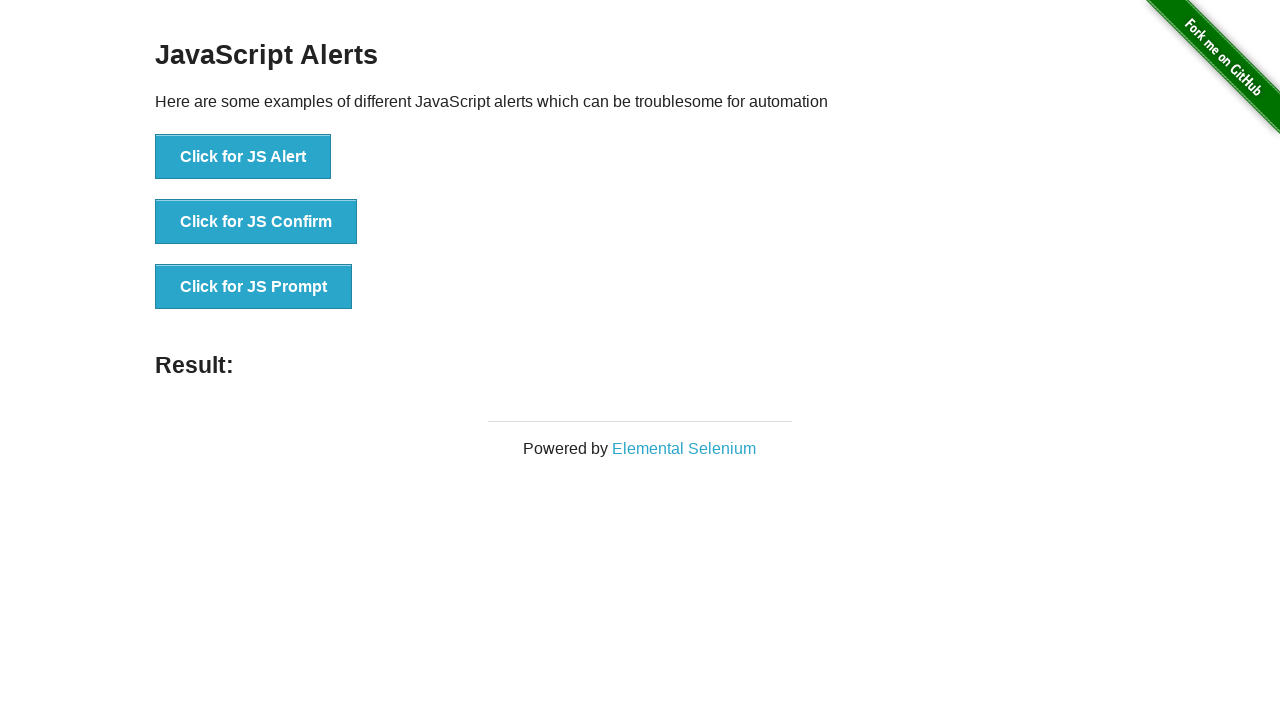

Clicked button to trigger JavaScript confirm dialog at (256, 222) on button[onclick='jsConfirm()']
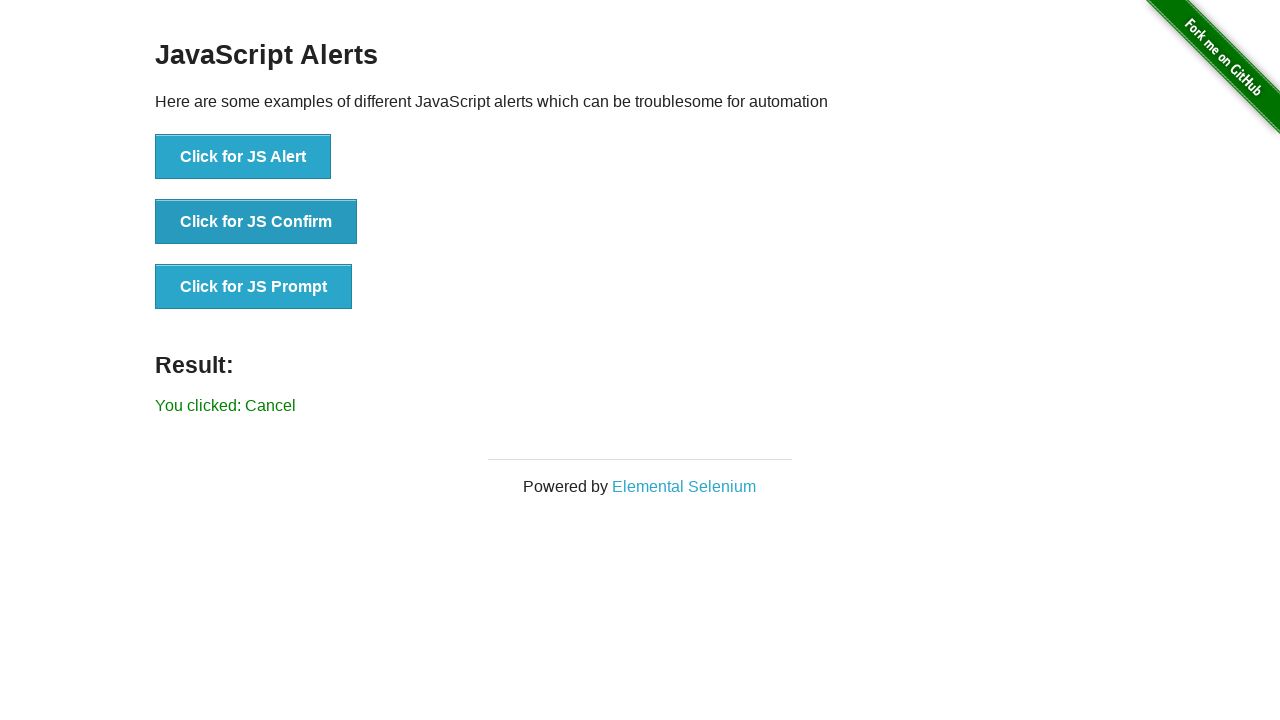

Set up dialog handler to dismiss confirm dialog
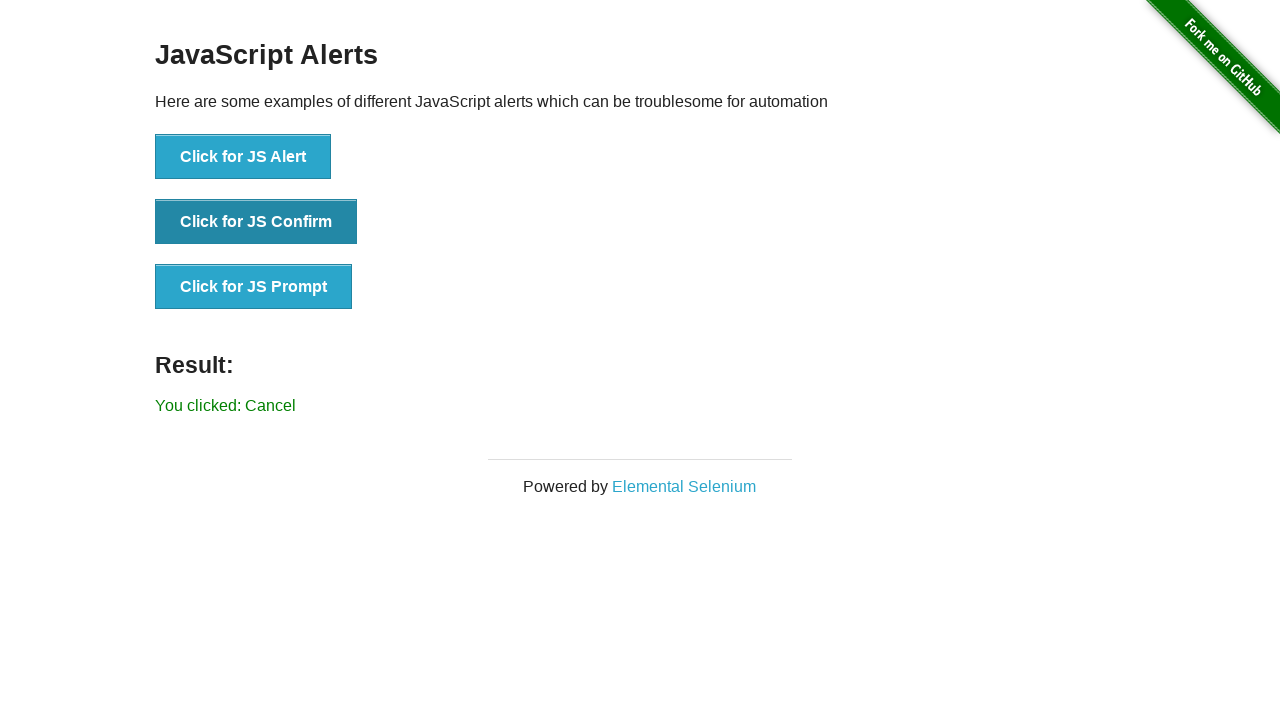

Verified cancel result message displayed
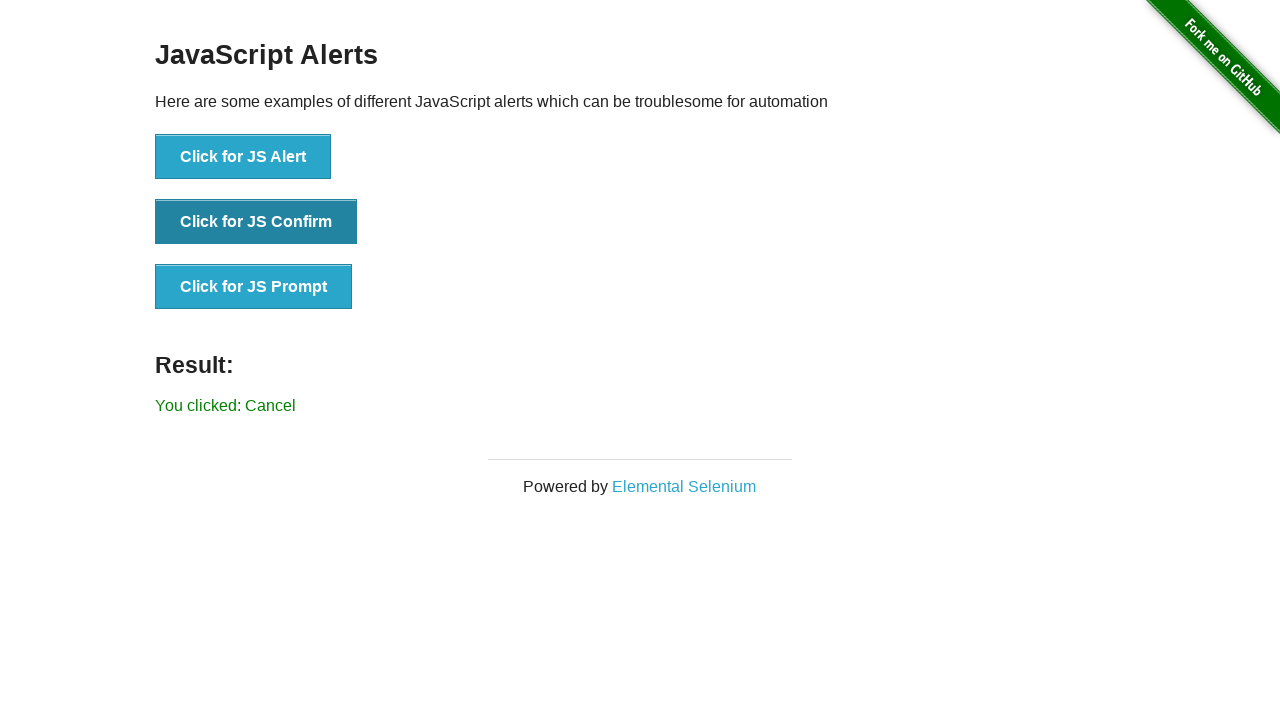

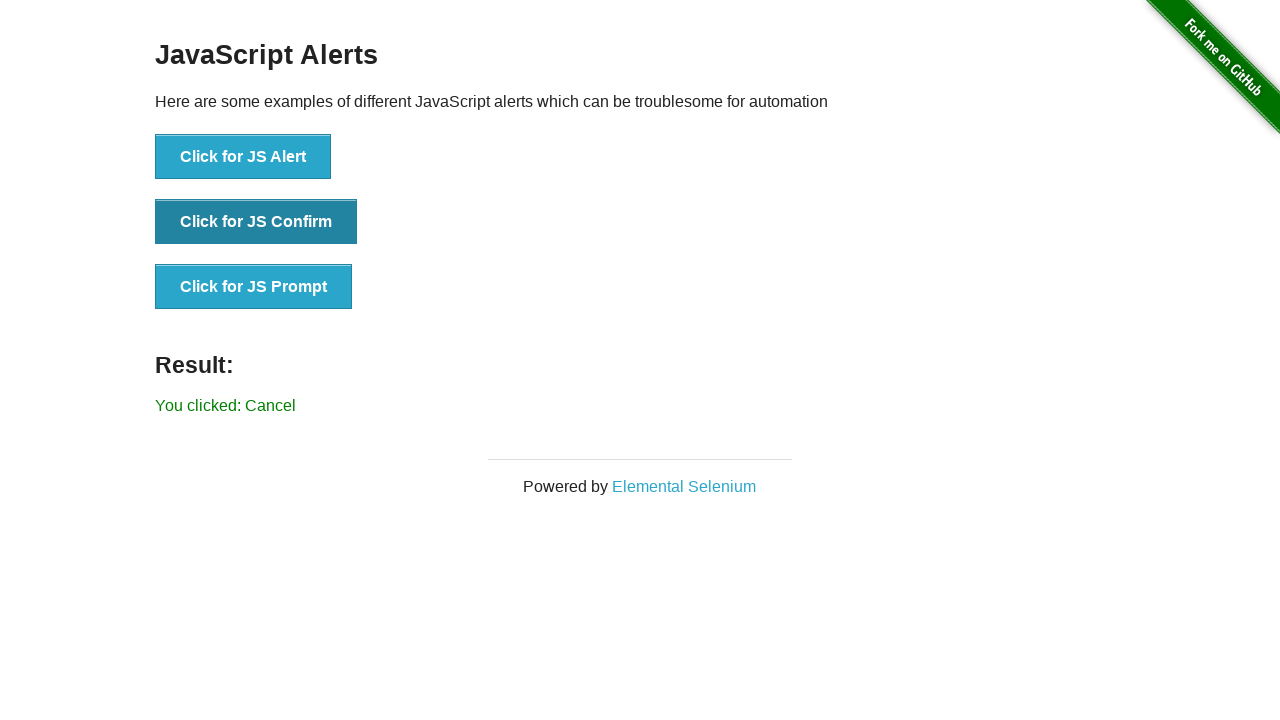